Tests modal dialog functionality by opening a modal and closing it using JavaScript execution

Starting URL: https://formy-project.herokuapp.com/modal

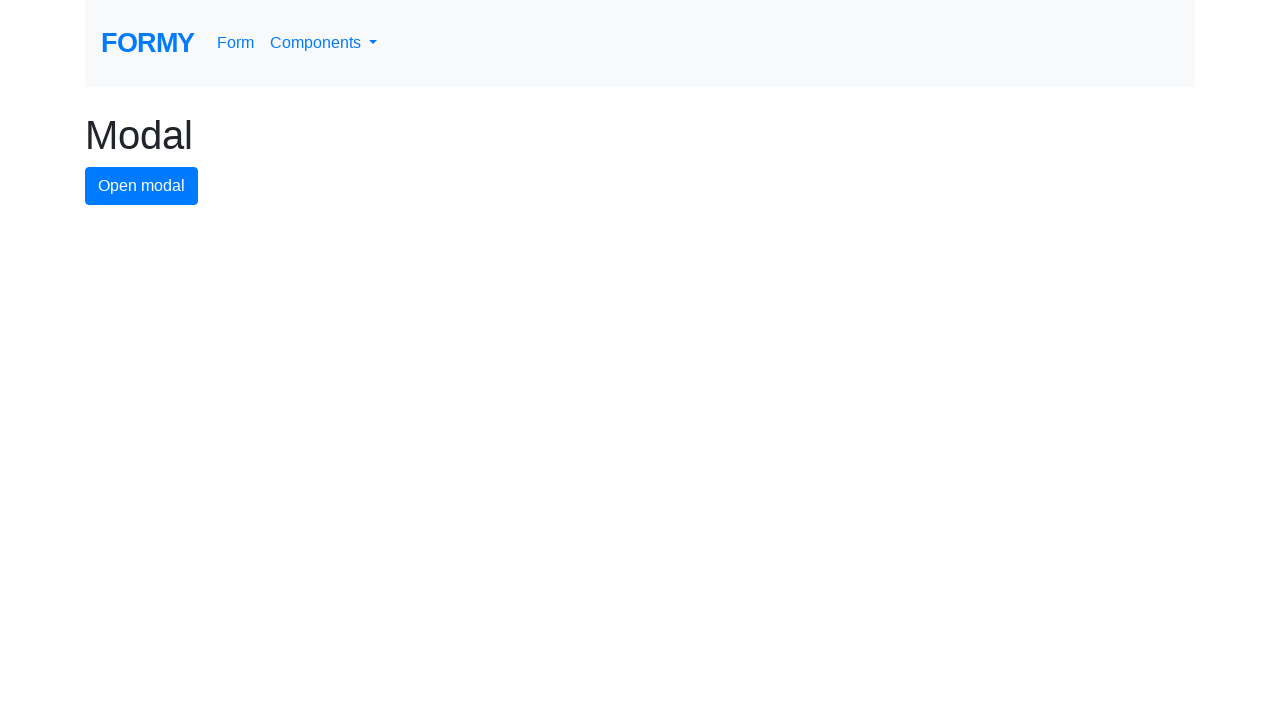

Clicked button to open modal dialog at (142, 186) on #modal-button
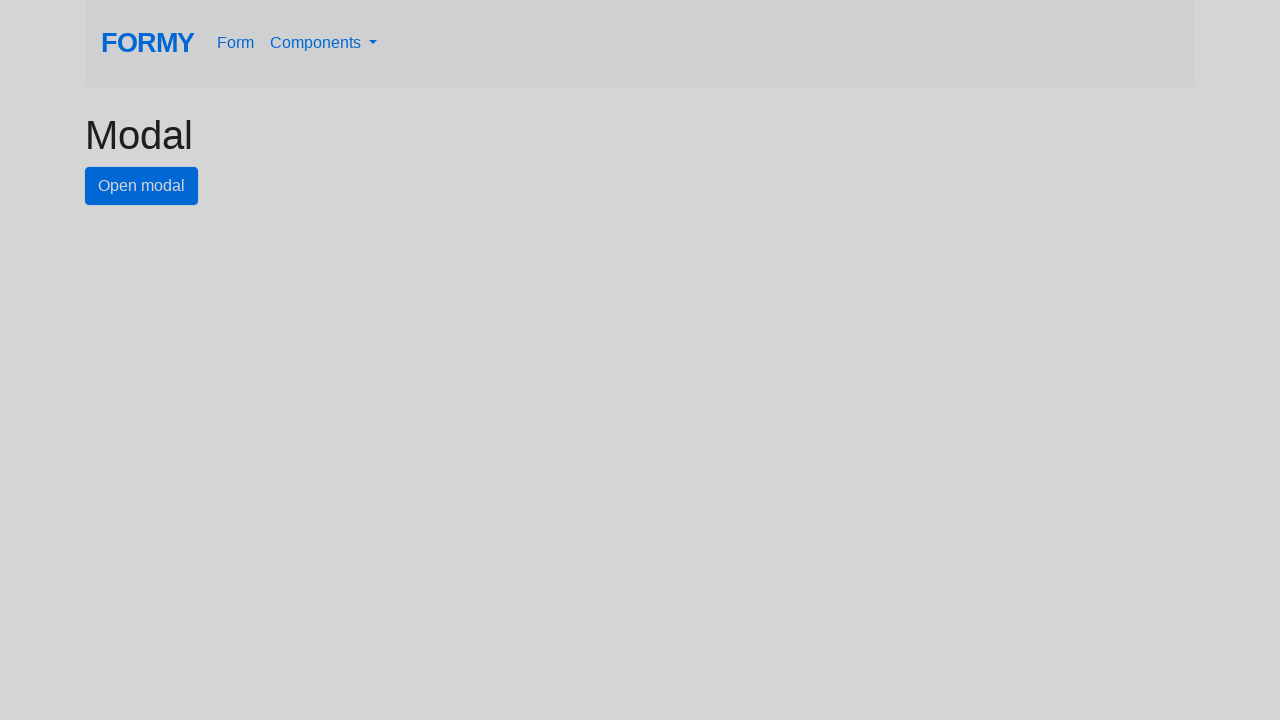

Modal dialog opened and close button became visible
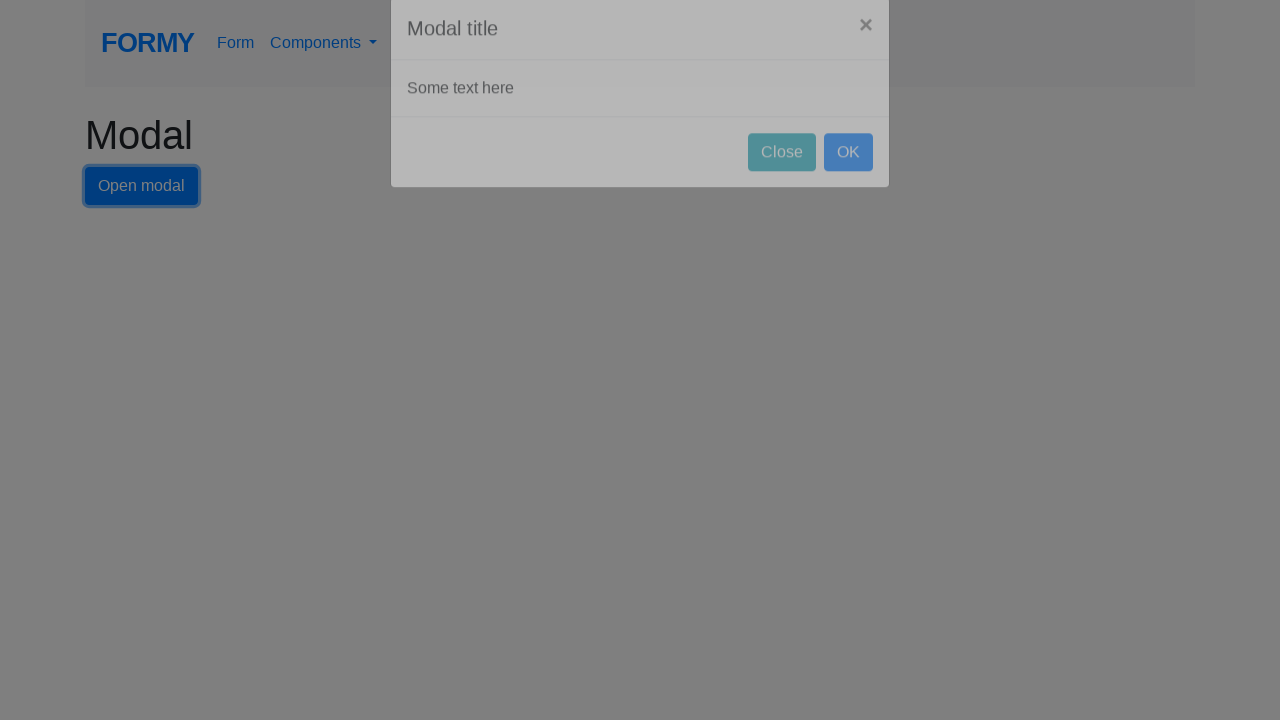

Clicked close button to dismiss modal dialog at (782, 184) on #close-button
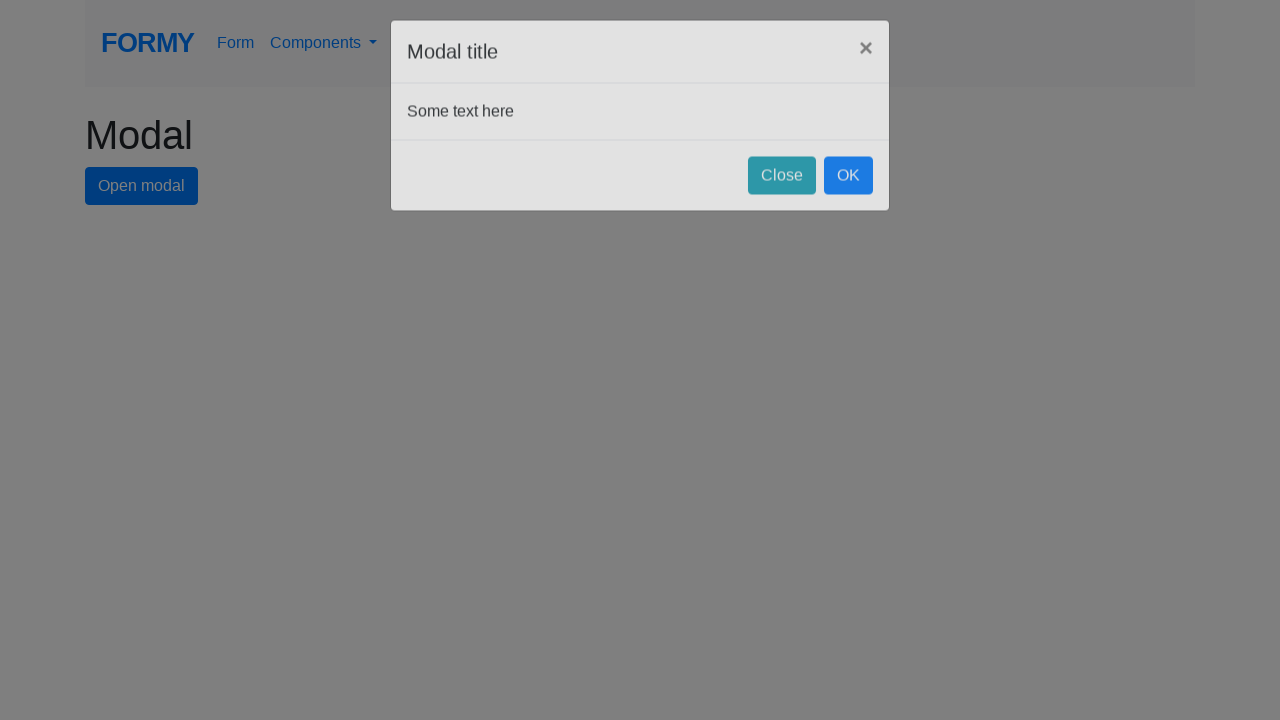

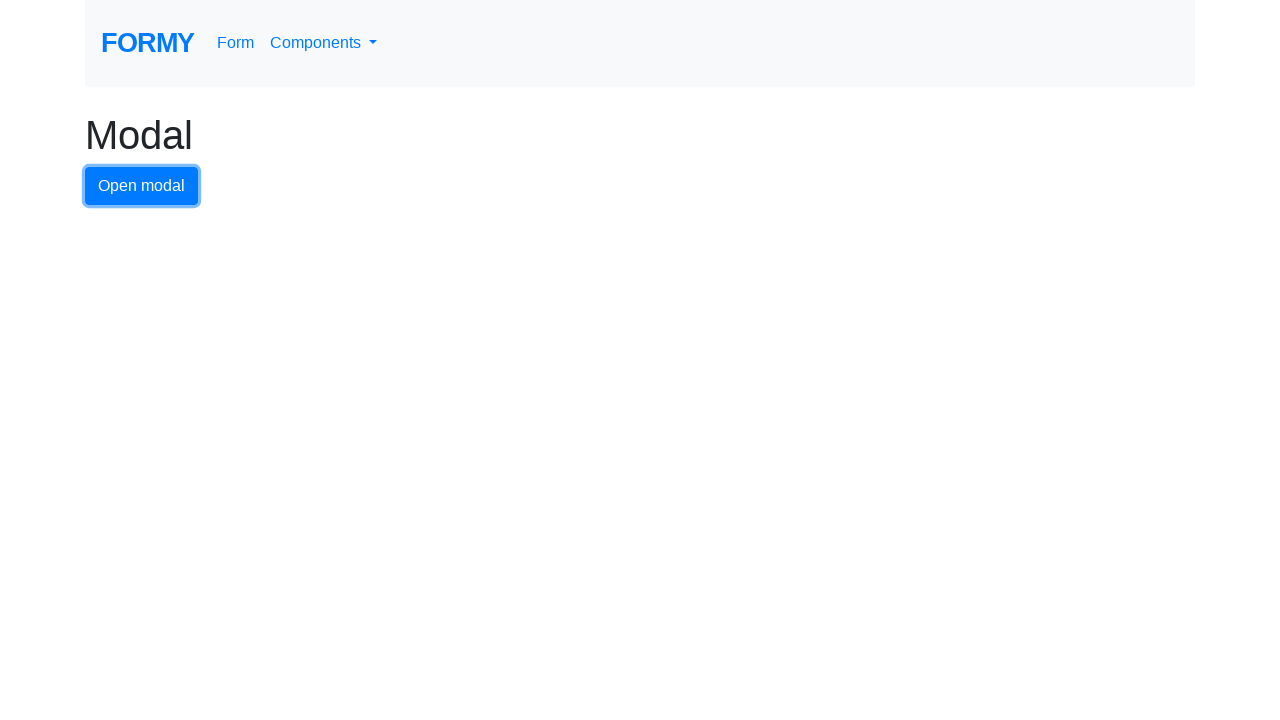